Tests radio button functionality by clicking the round trip option and verifying that the associated div element becomes enabled (style attribute changes)

Starting URL: https://rahulshettyacademy.com/dropdownsPractise/

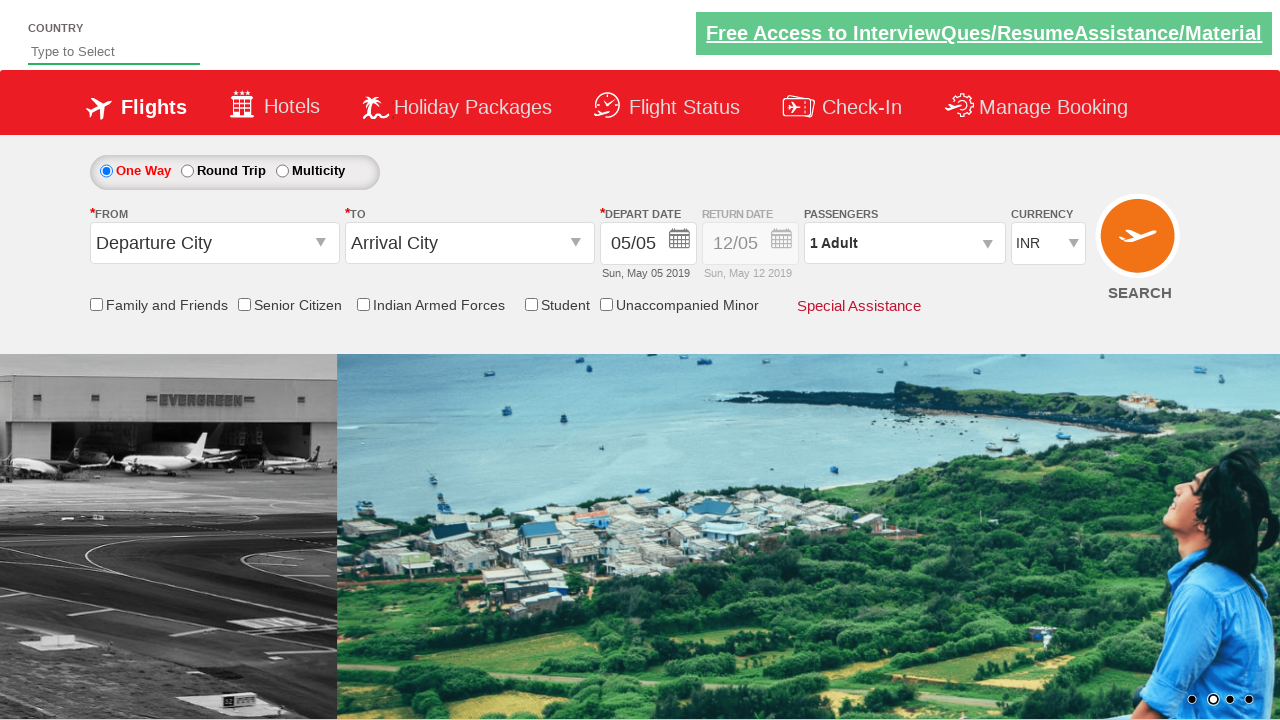

Waited for #Div1 element to load
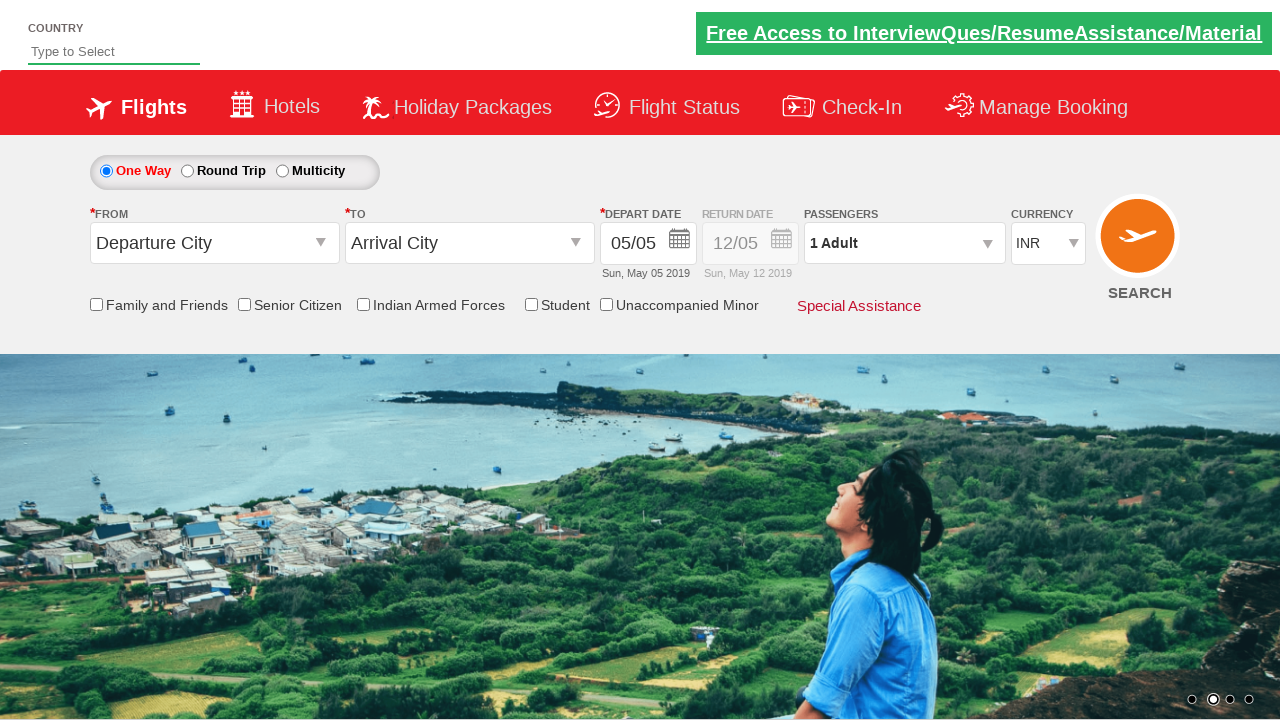

Retrieved initial style of #Div1: display: block; opacity: 0.5;
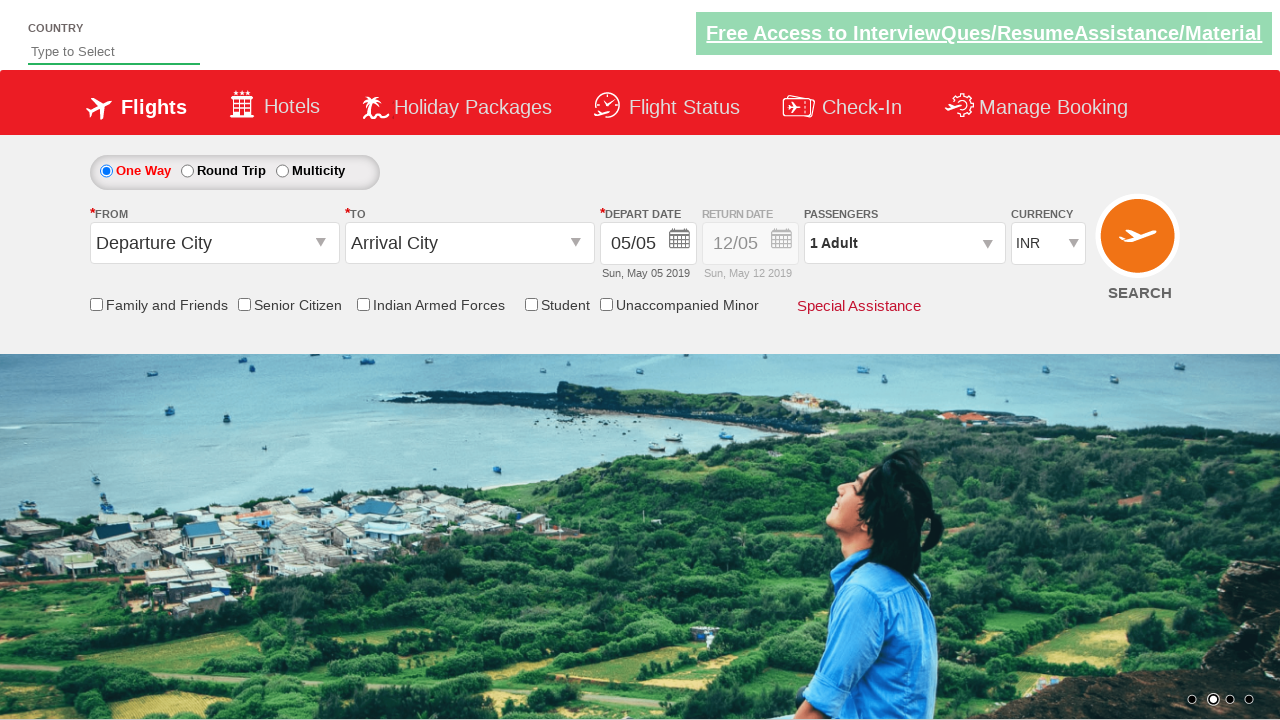

Clicked the round trip radio button (#ctl00_mainContent_rbtnl_Trip_1) at (187, 171) on #ctl00_mainContent_rbtnl_Trip_1
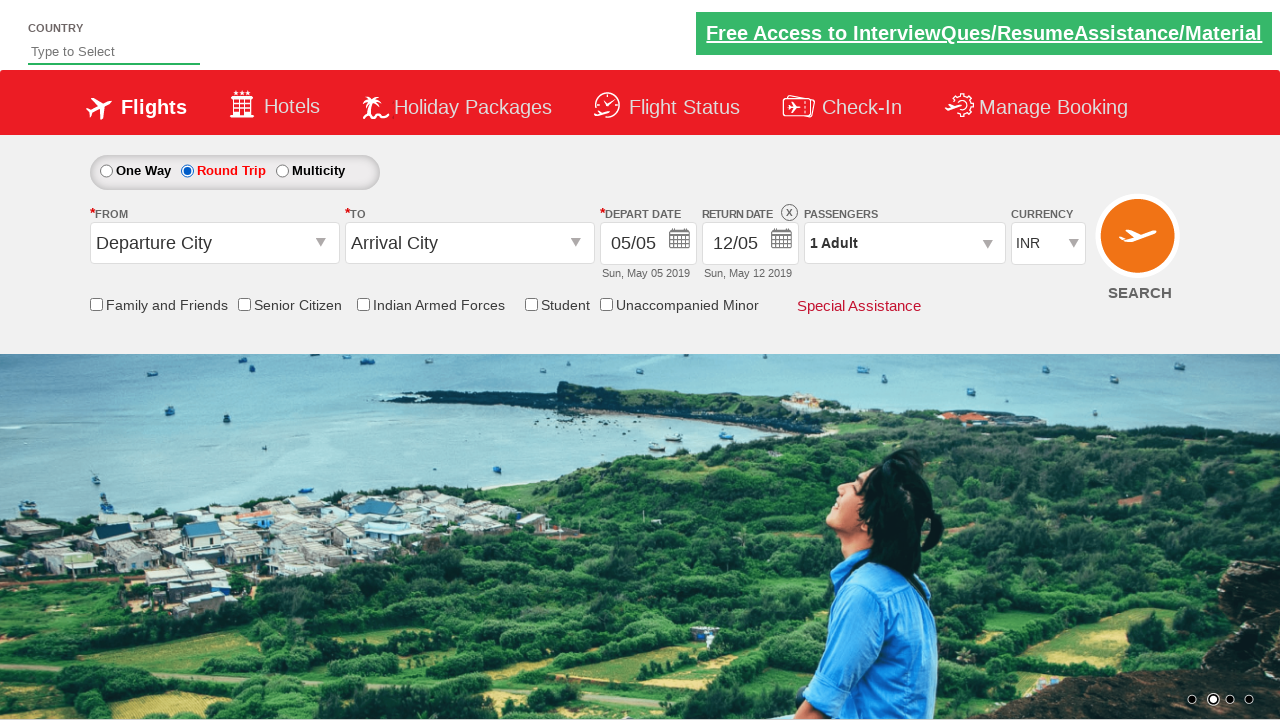

Waited 1000ms for UI to update after radio button click
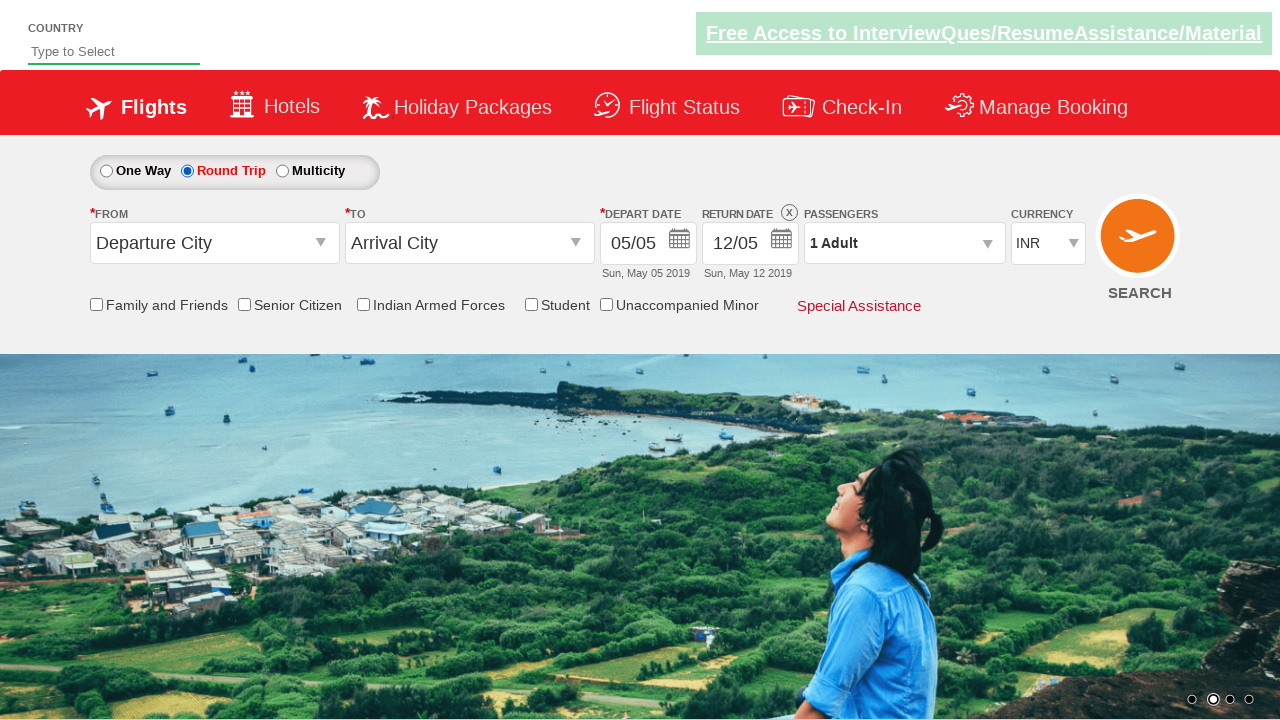

Retrieved updated style of #Div1: display: block; opacity: 1;
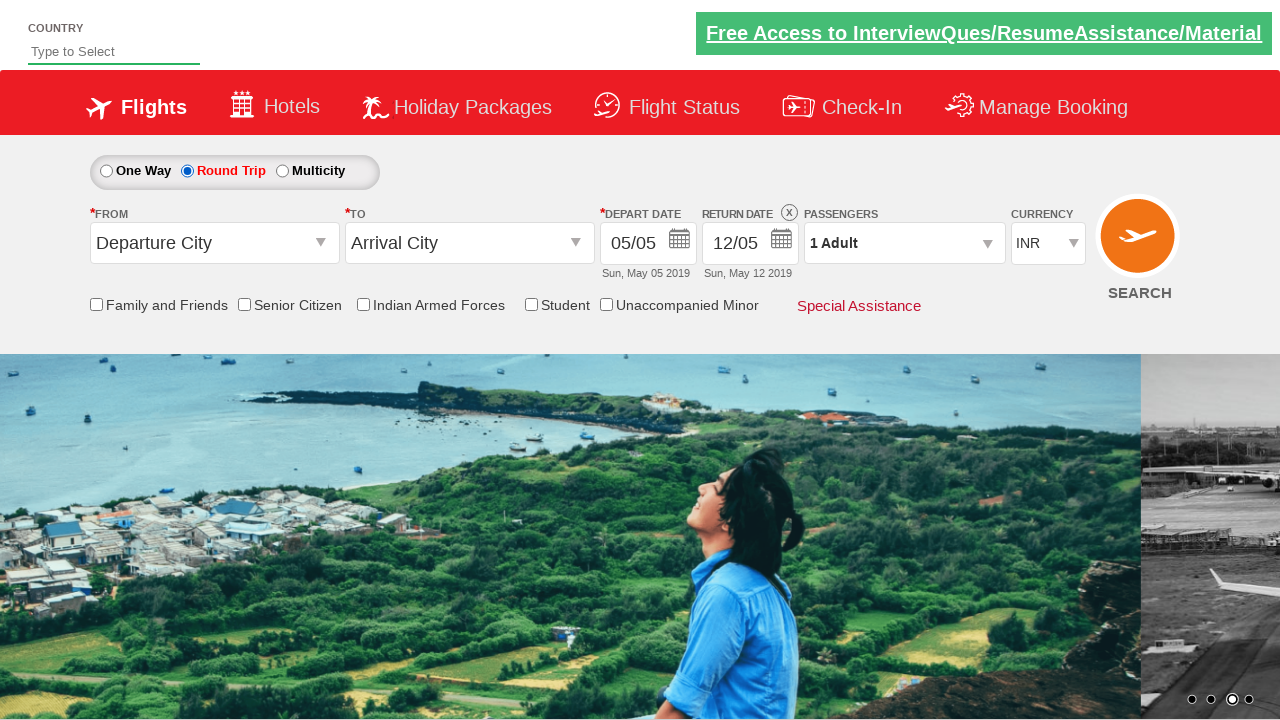

Verified that #Div1 is enabled - style attribute contains '1'
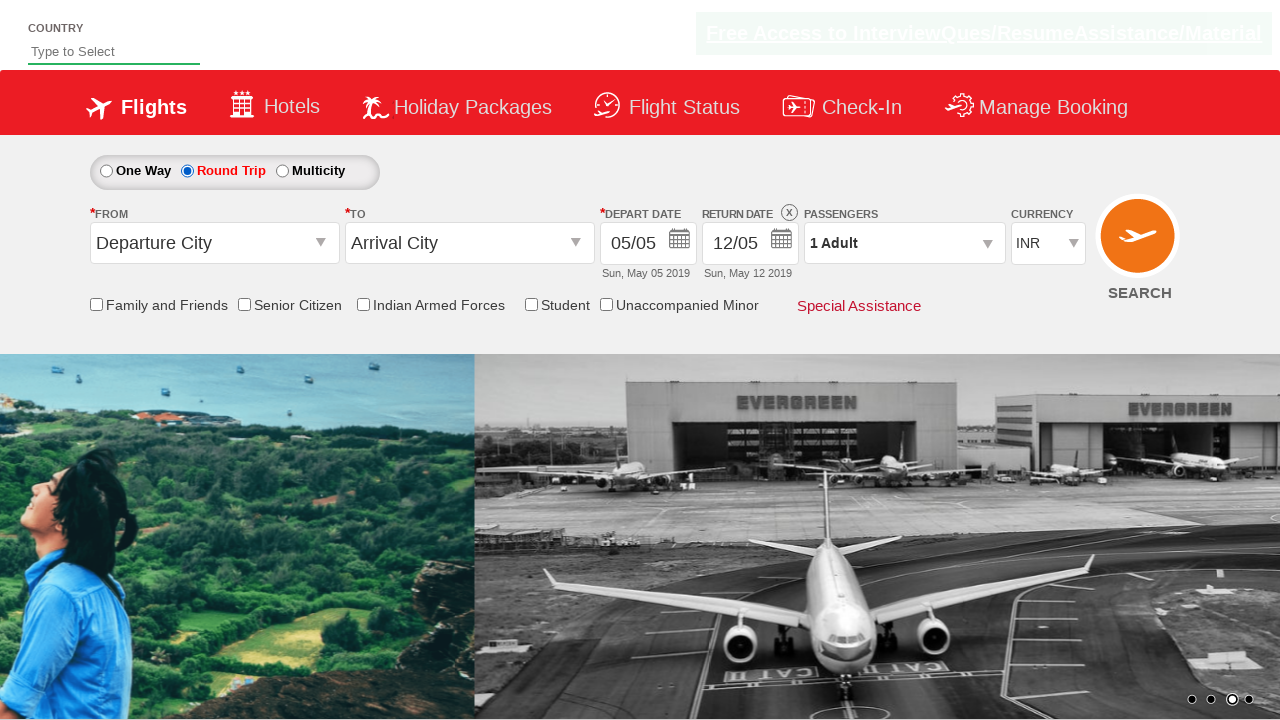

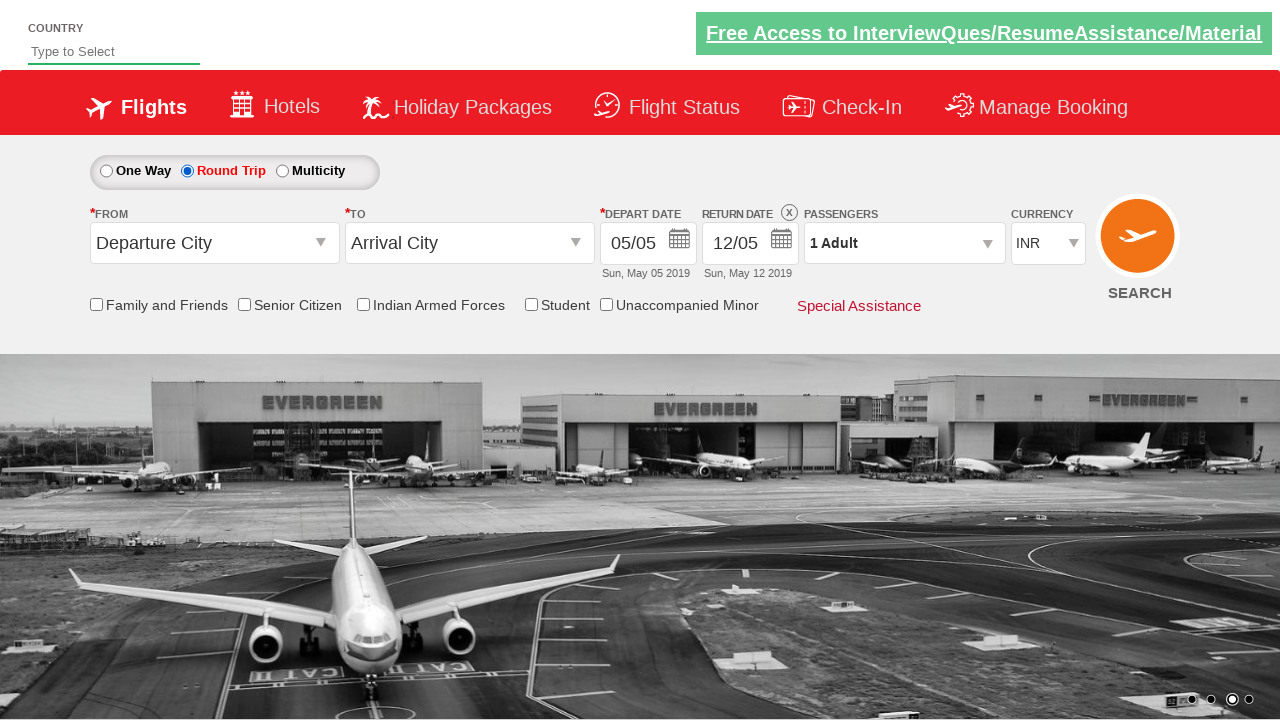